Tests product search functionality on an e-commerce practice site by typing a search query, verifying filtered product count, and adding an item to cart

Starting URL: https://rahulshettyacademy.com/seleniumPractise/#/

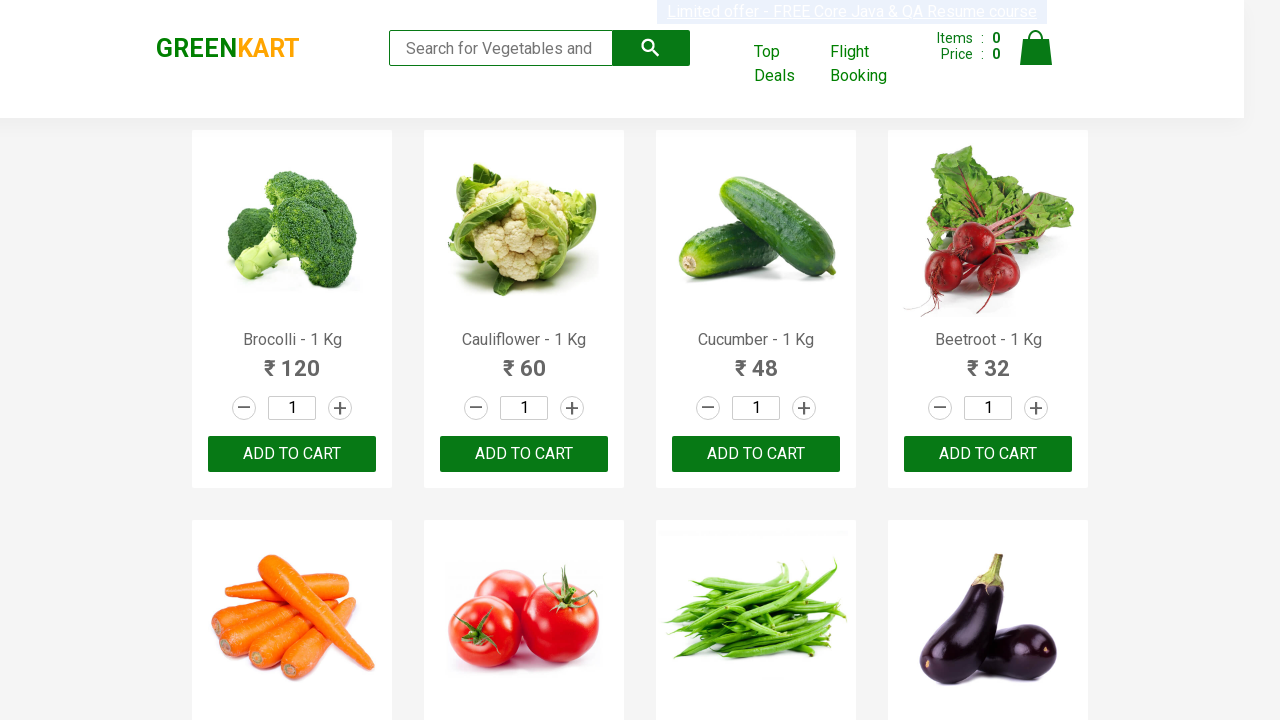

Typed 'ca' in search box on .search-keyword
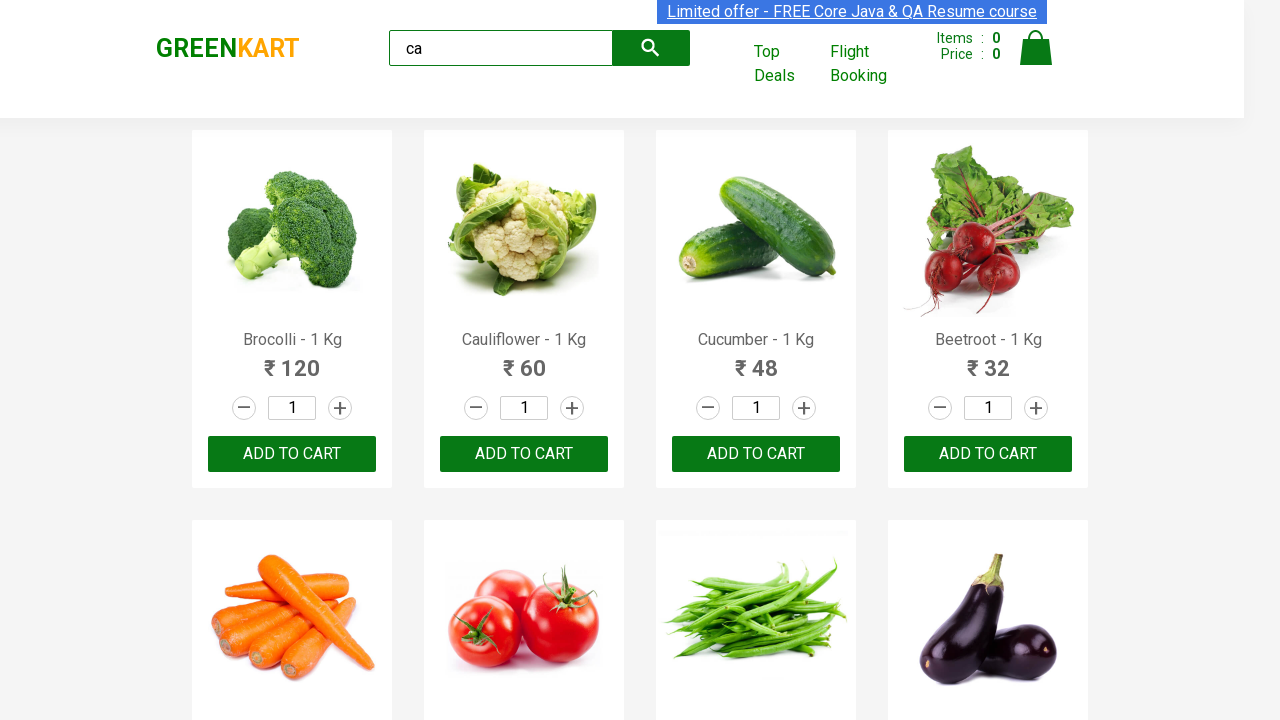

Waited 2 seconds for search results to filter
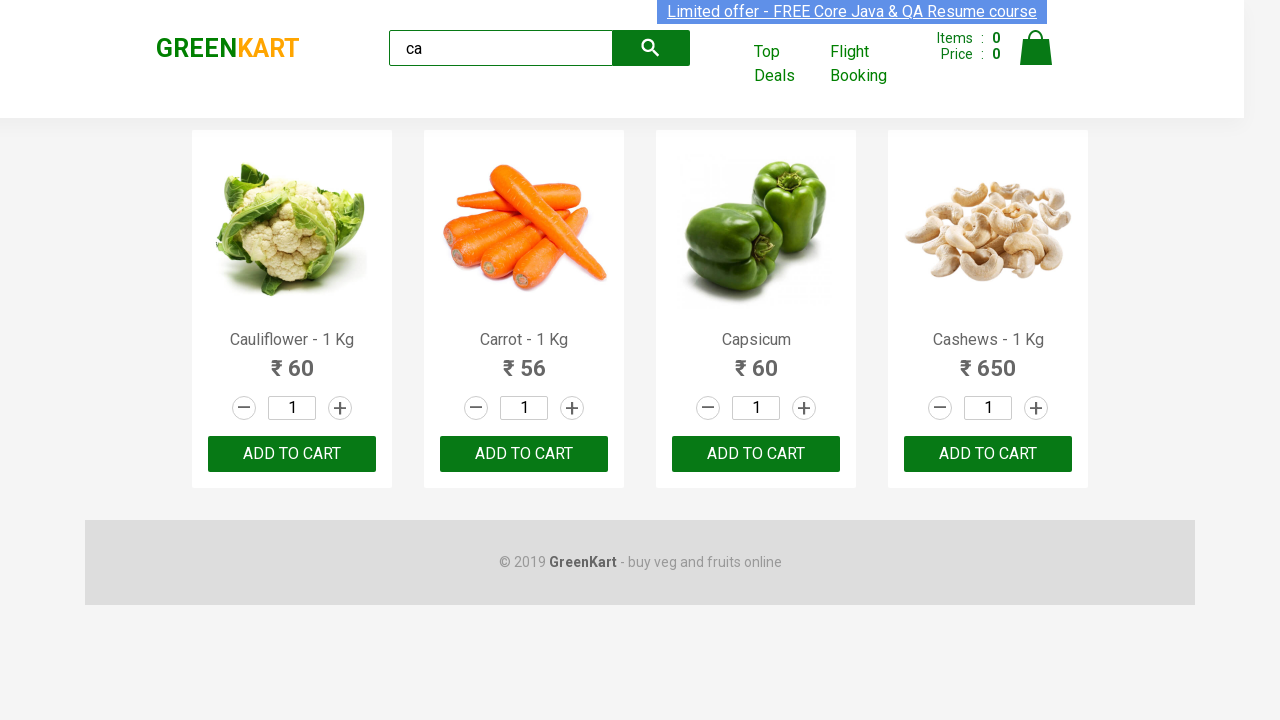

Verified filtered products are visible
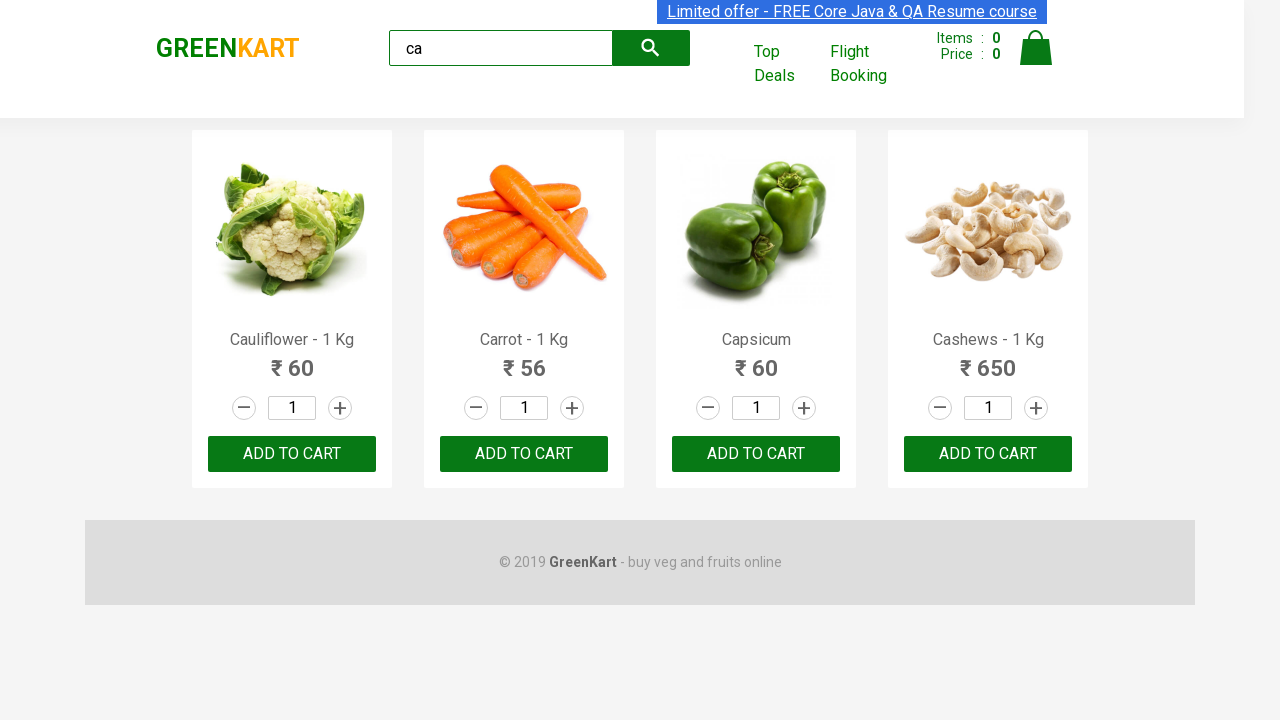

Clicked ADD TO CART button on third product at (756, 454) on .products .product >> nth=2 >> text=ADD TO CART
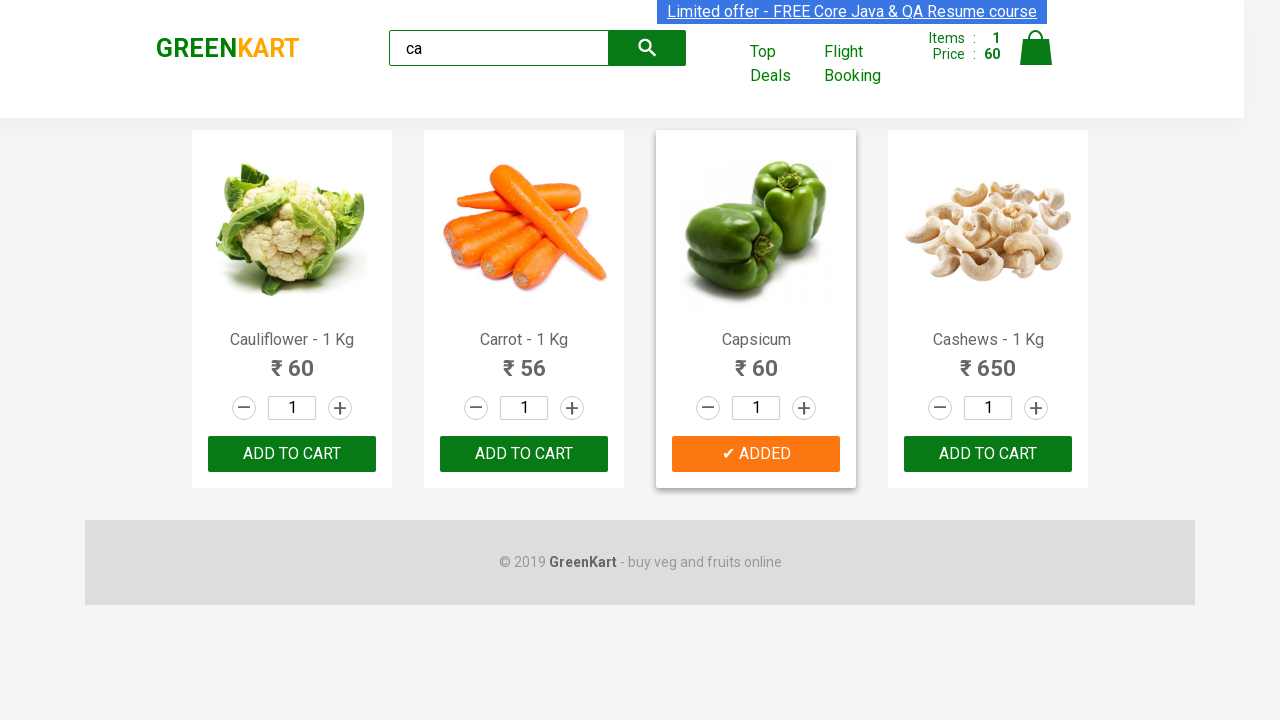

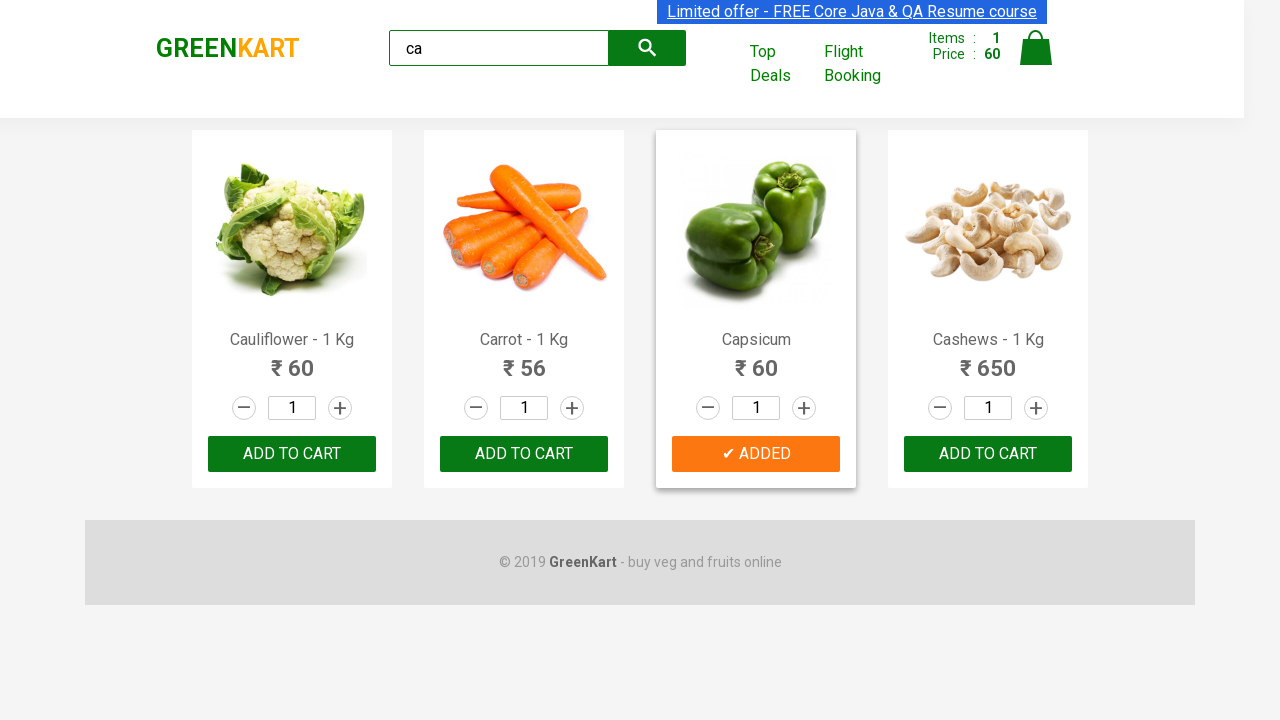